Tests clicking a primary button on the UI Testing Playground's class attribute page, which is designed to test handling of elements with multiple CSS classes.

Starting URL: http://uitestingplayground.com/classattr/

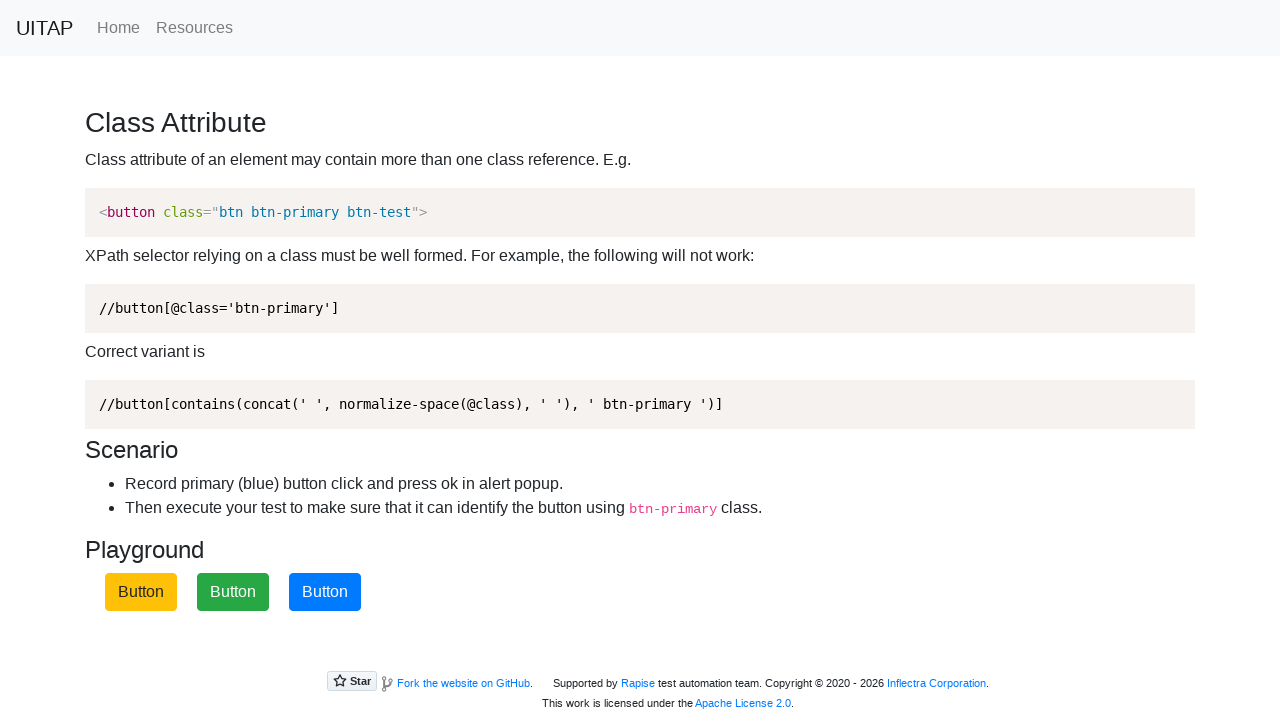

Navigated to UI Testing Playground class attribute page
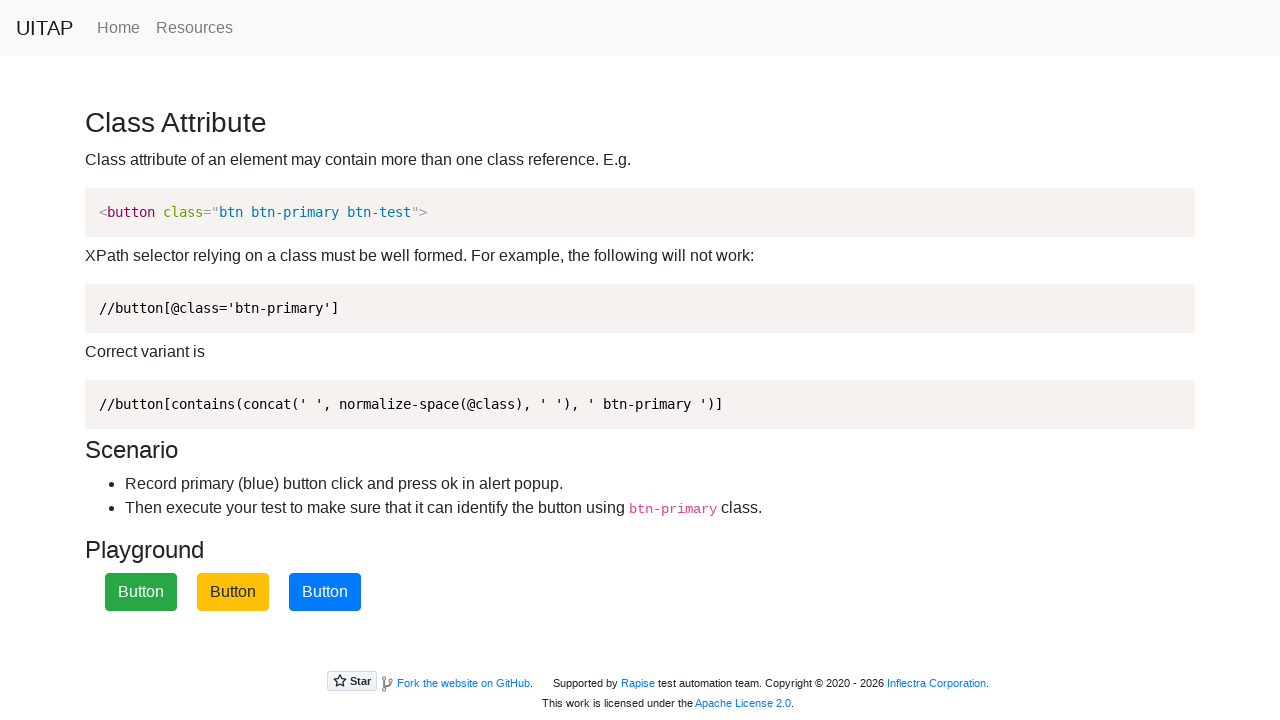

Clicked primary button with multiple CSS classes (btn, btn-primary) at (325, 592) on .btn.btn-primary
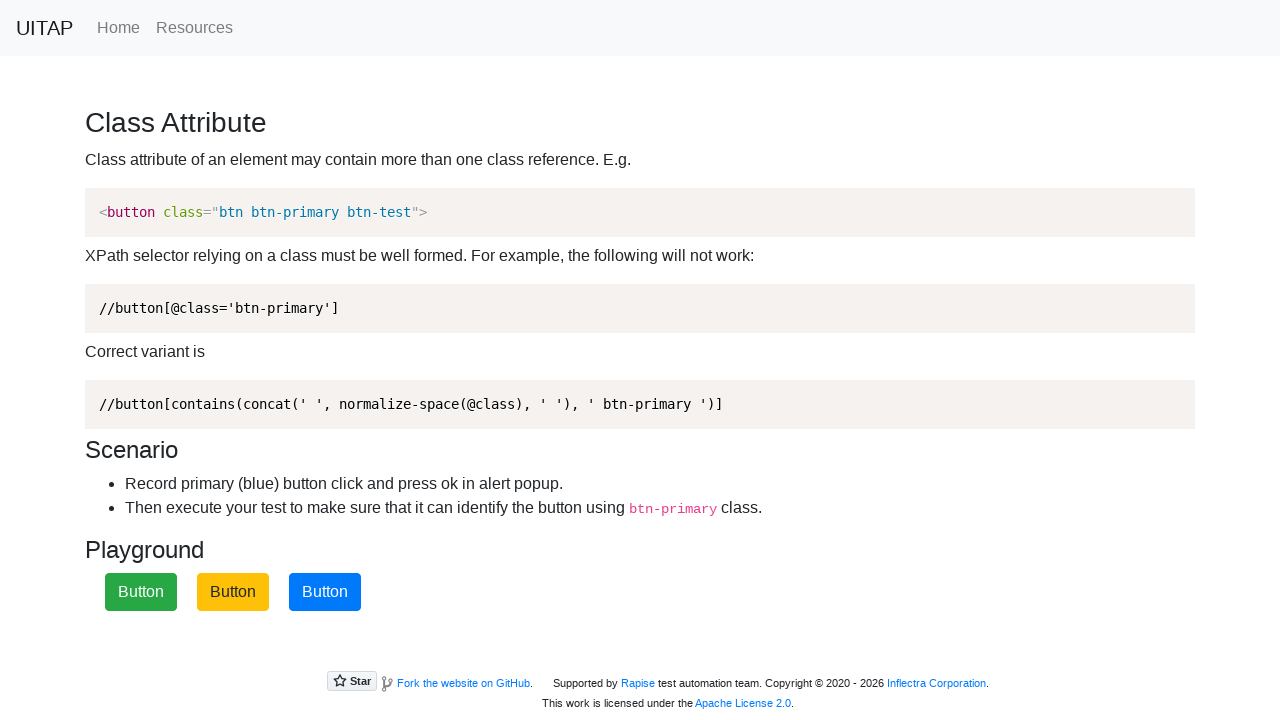

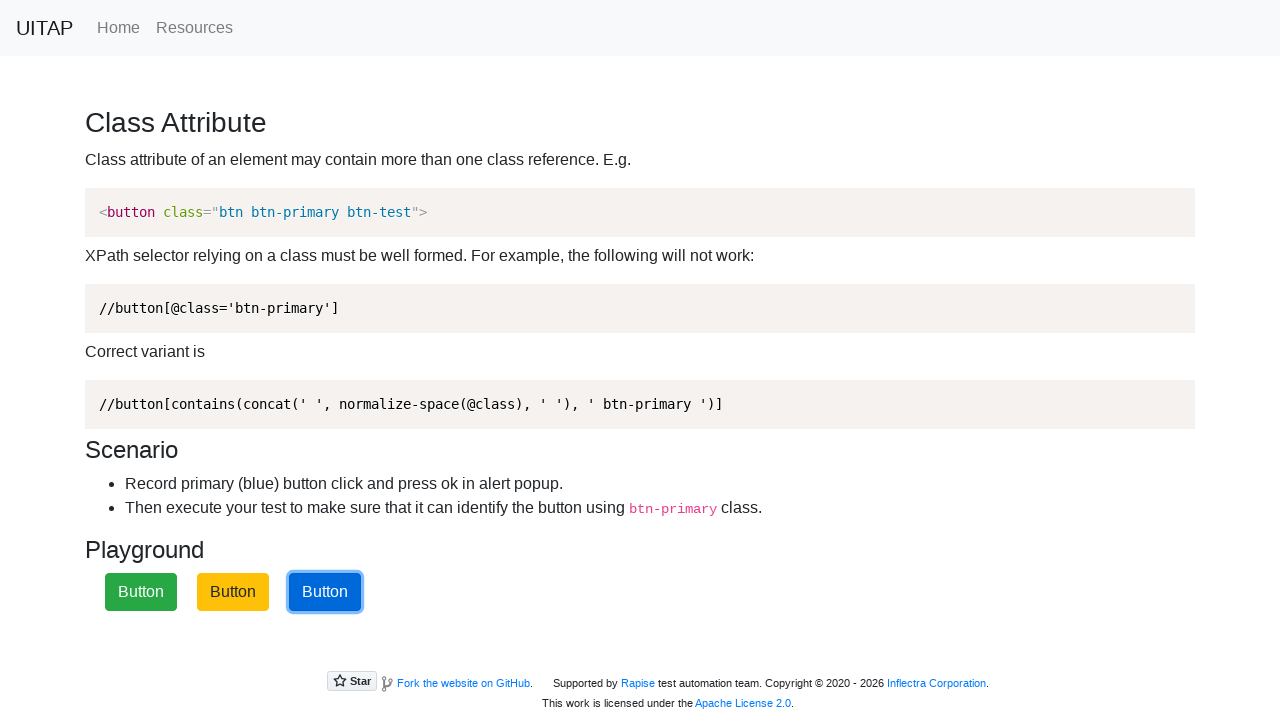